Navigates to toster.ru Q&A website, waits for questions to load, and resizes the browser window to mobile dimensions

Starting URL: https://toster.ru/

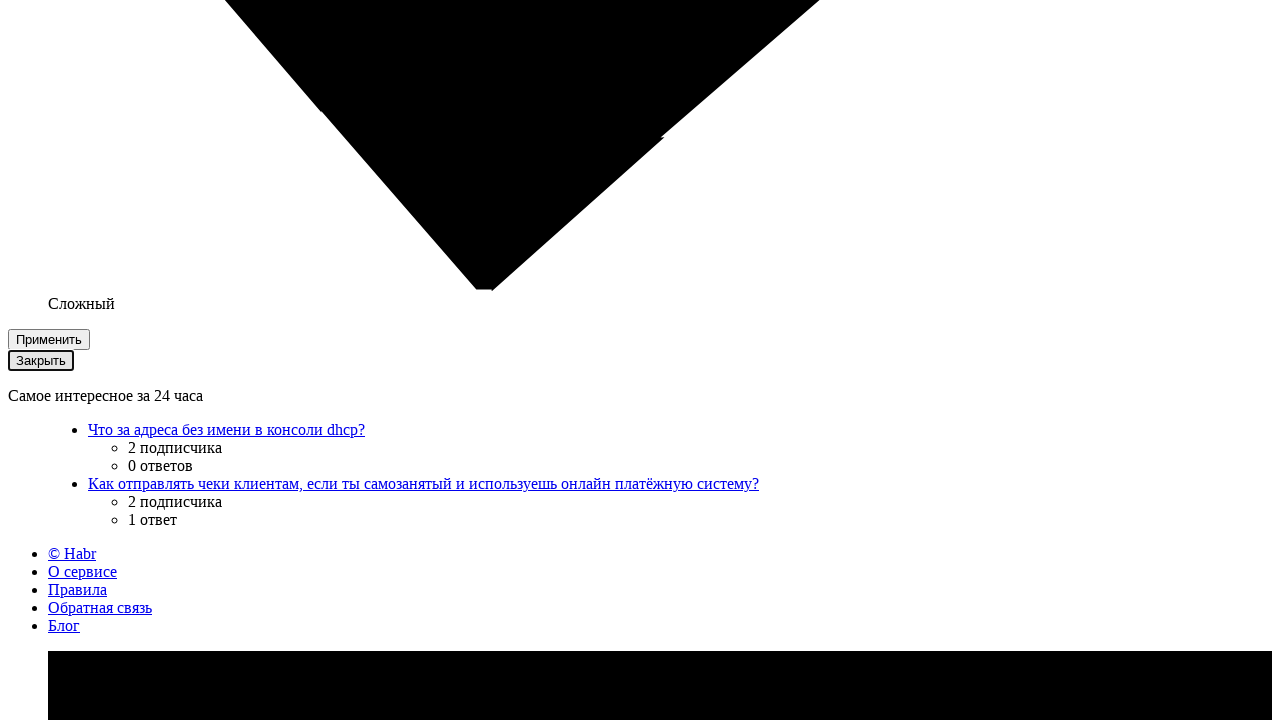

Navigated to toster.ru Q&A website
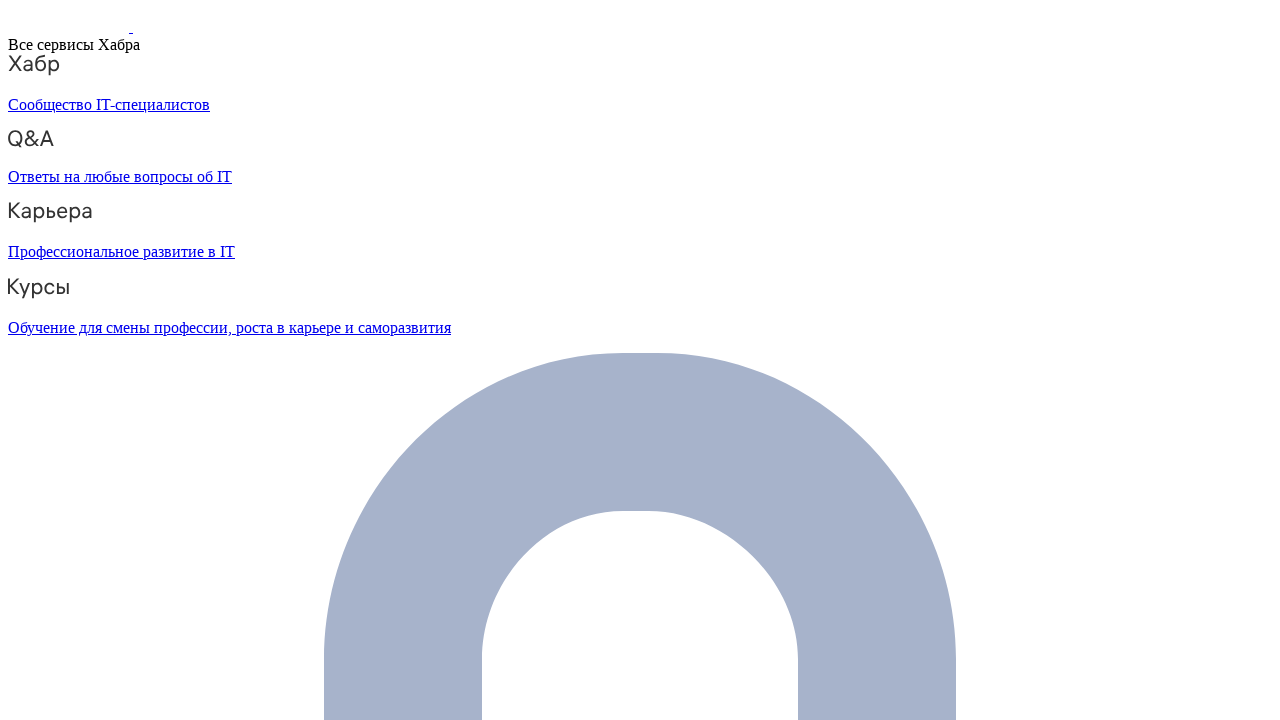

Questions loaded on the page
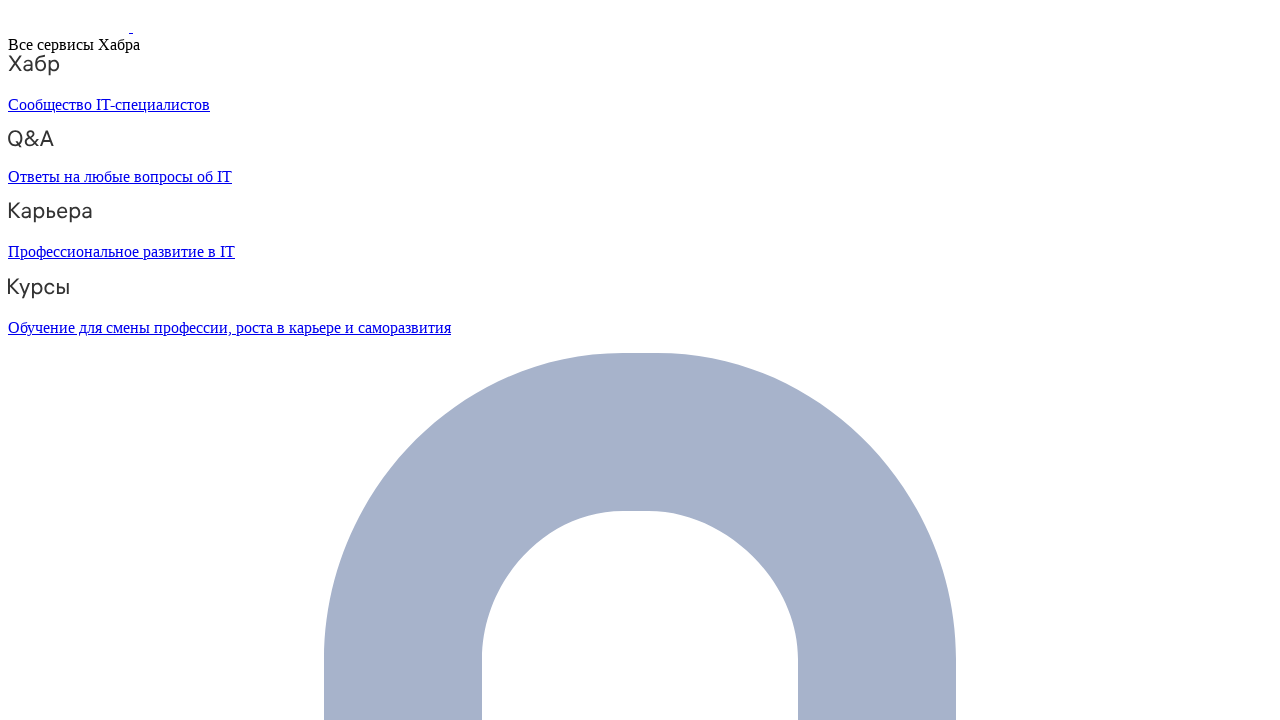

Resized browser window to mobile dimensions (414x736)
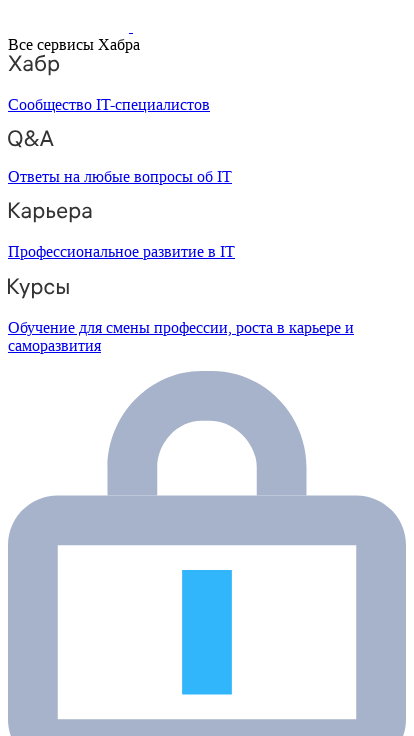

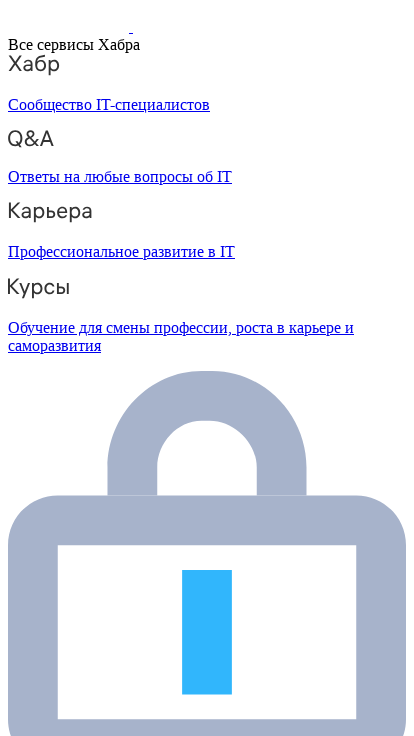